Checks that payment system logos are present and displayed in the online top-up block

Starting URL: https://www.mts.by/

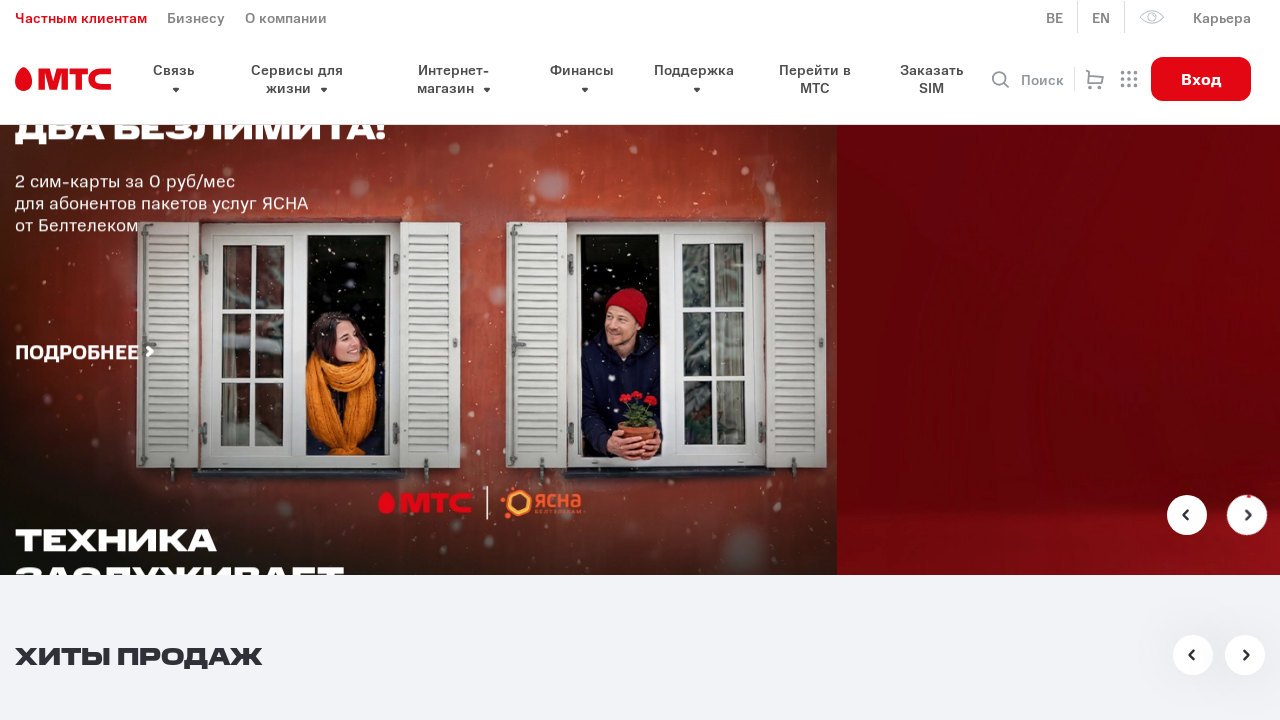

Waited for online top-up block to load
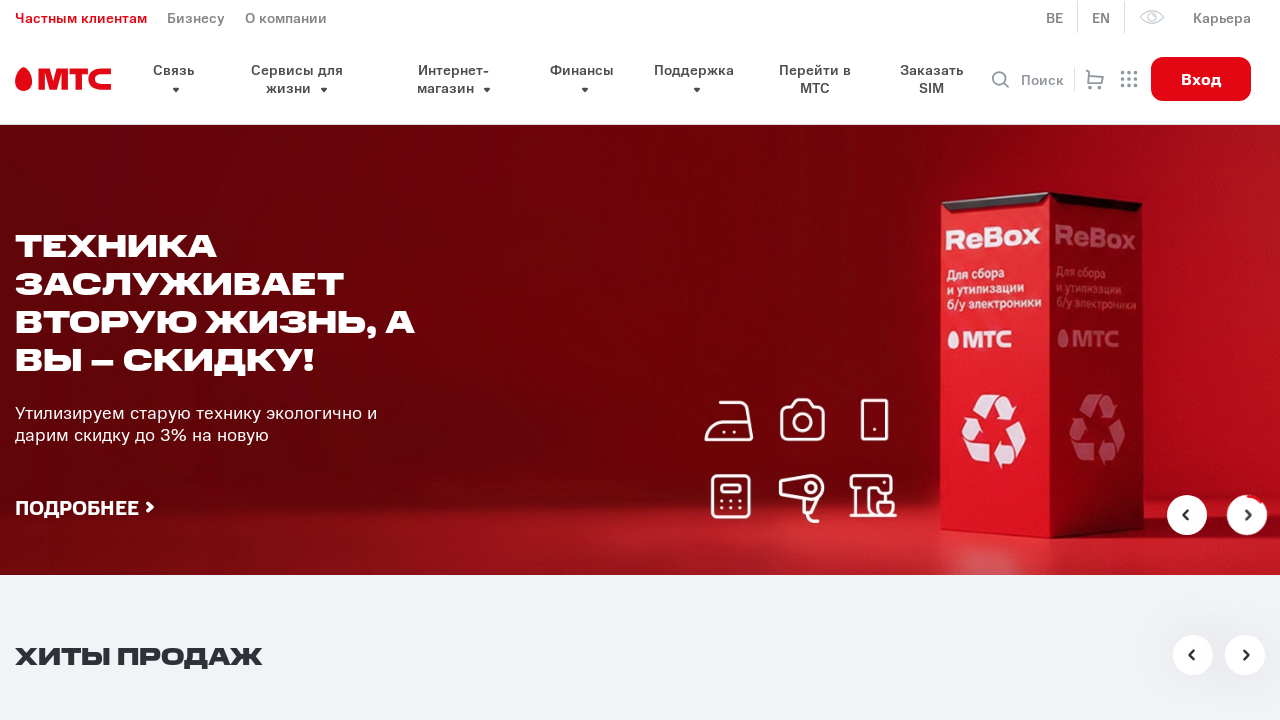

Found payment system logo images in the block
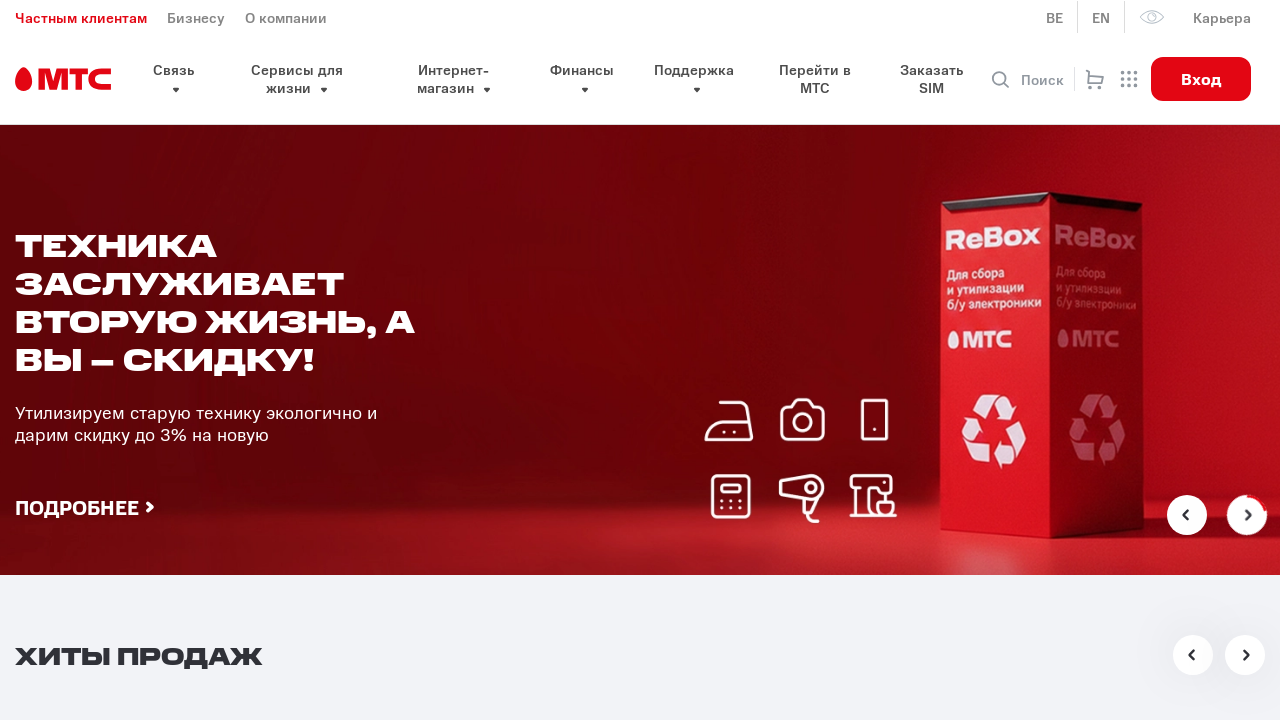

Verified that payment system logos are present
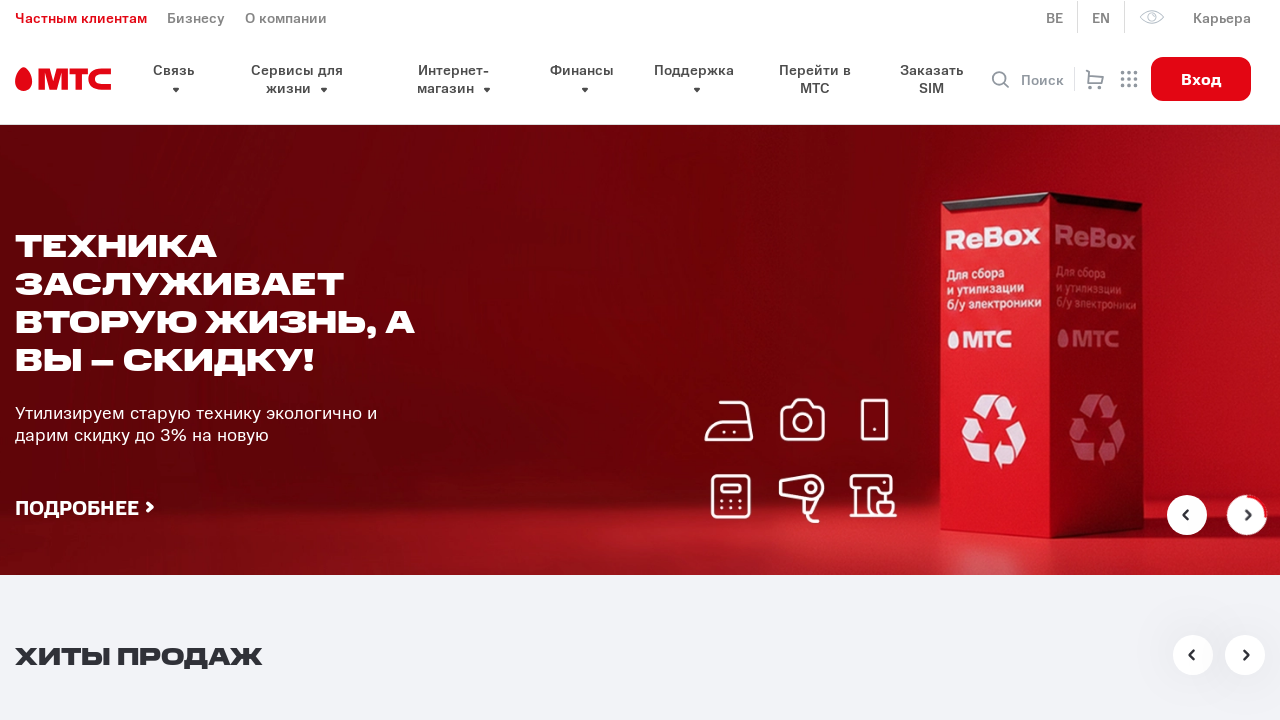

Verified a payment system logo is displayed
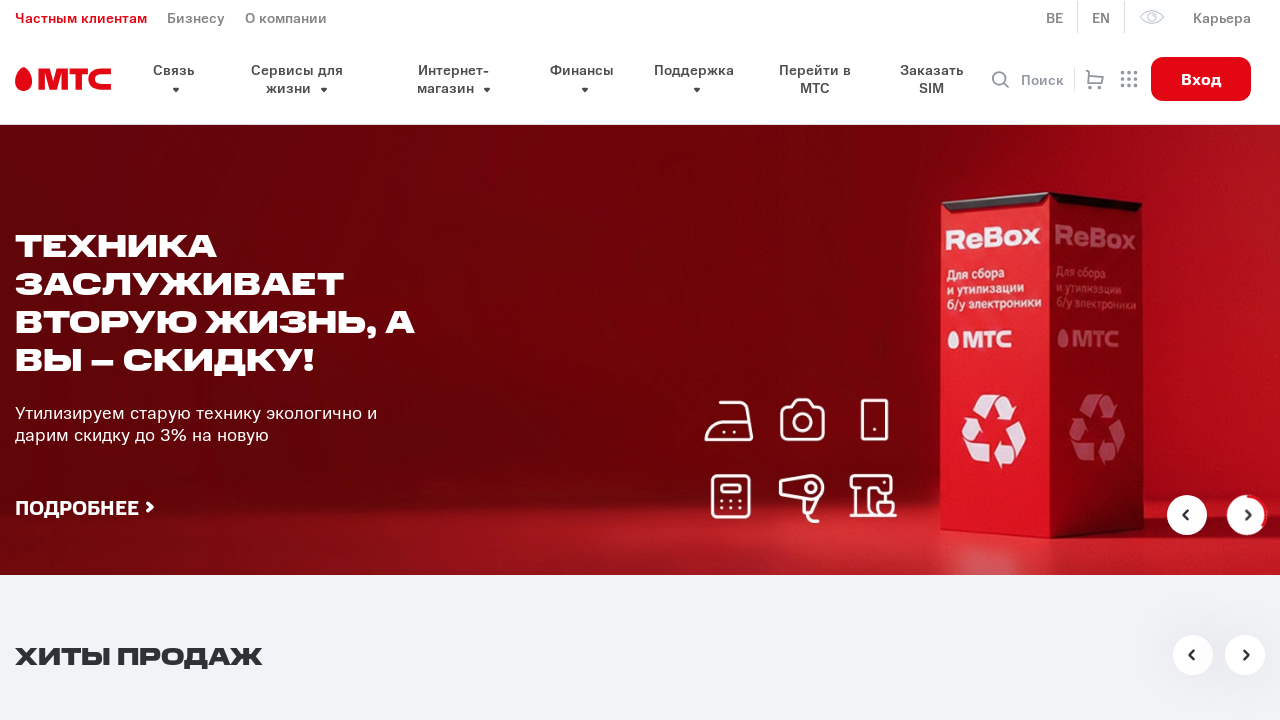

Verified a payment system logo is displayed
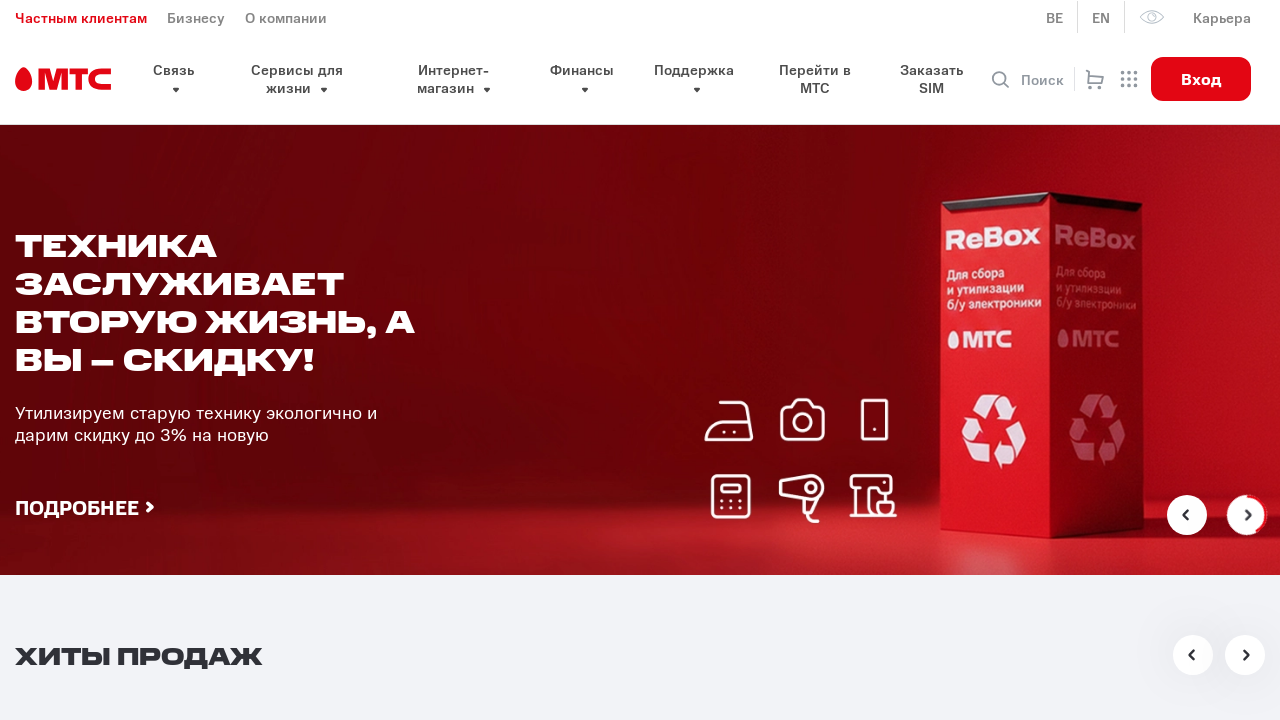

Verified a payment system logo is displayed
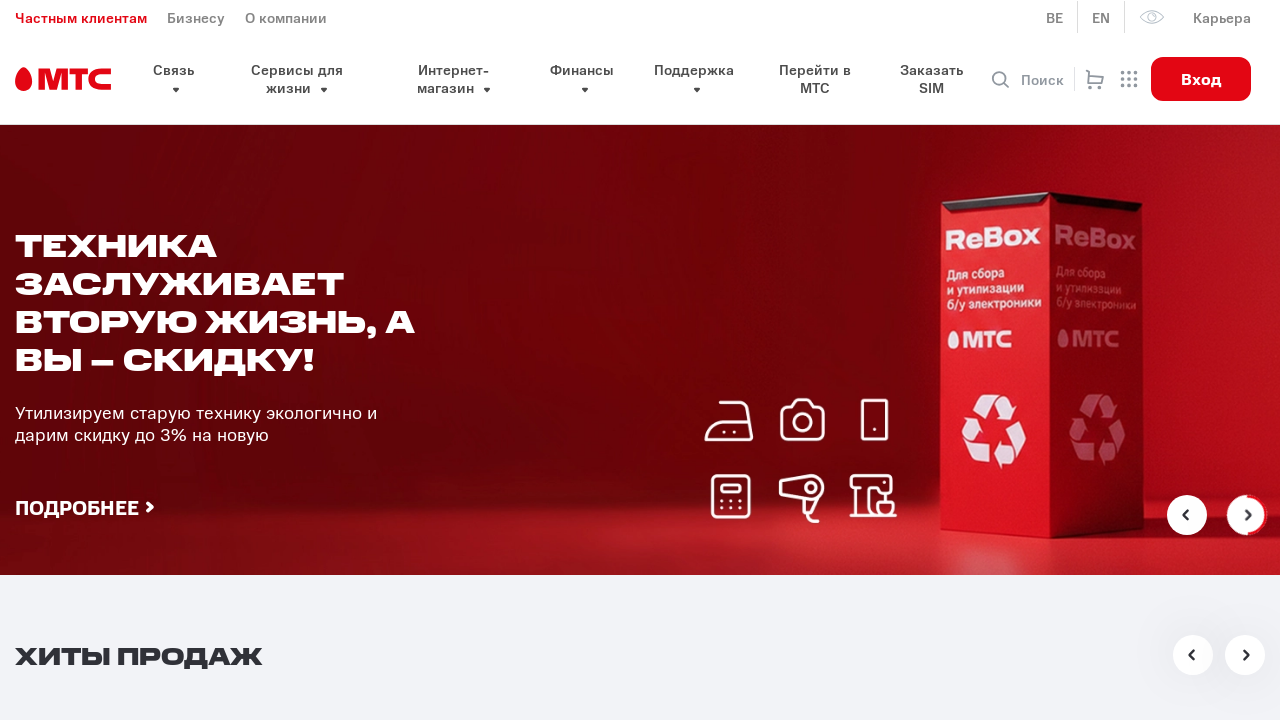

Verified a payment system logo is displayed
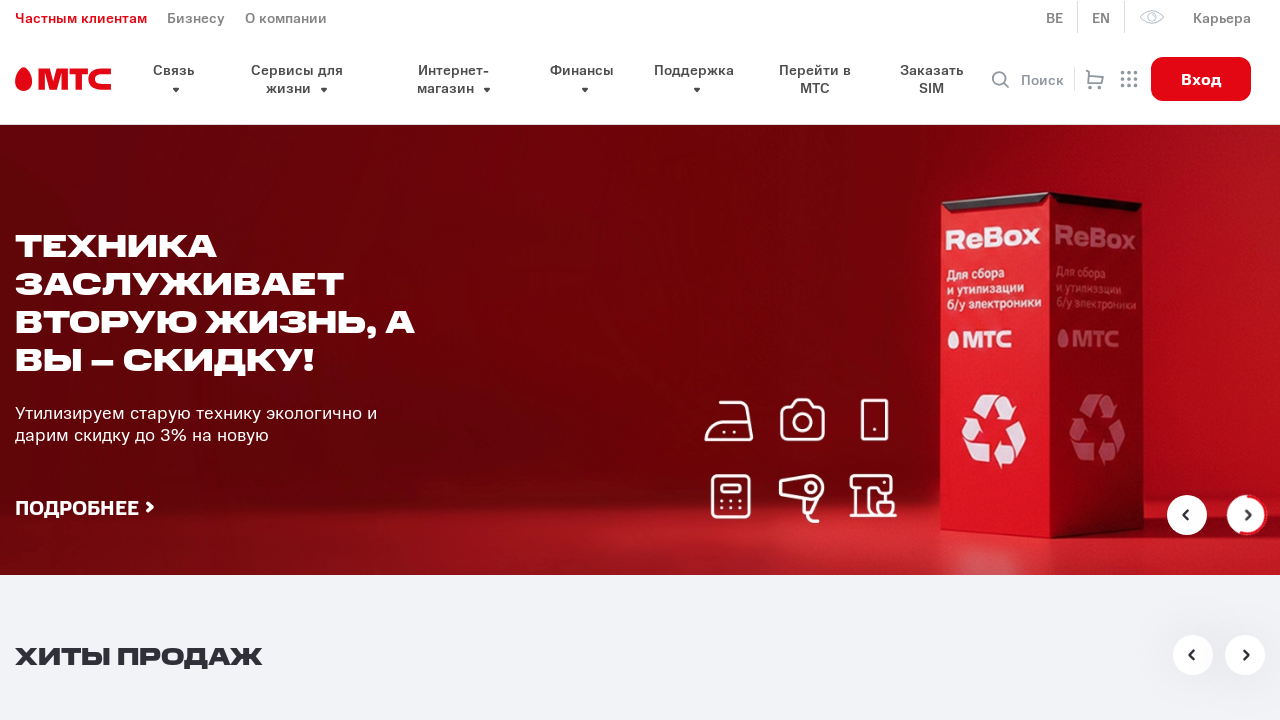

Verified a payment system logo is displayed
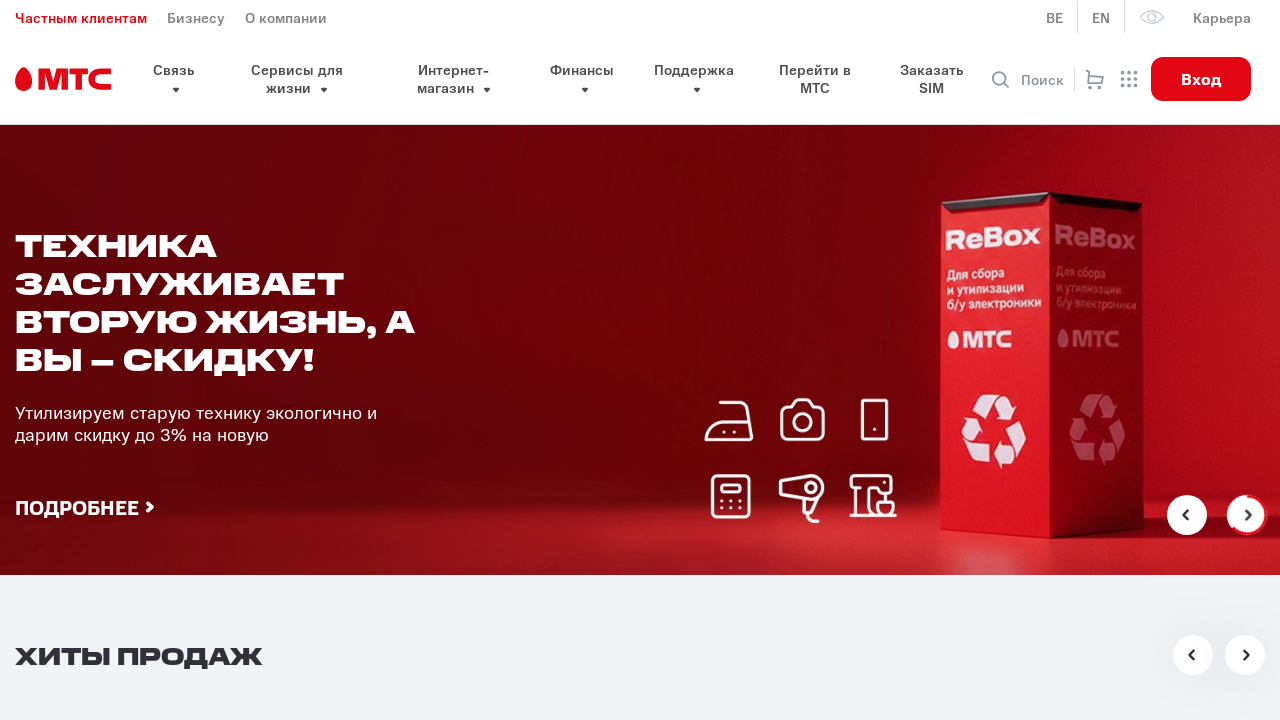

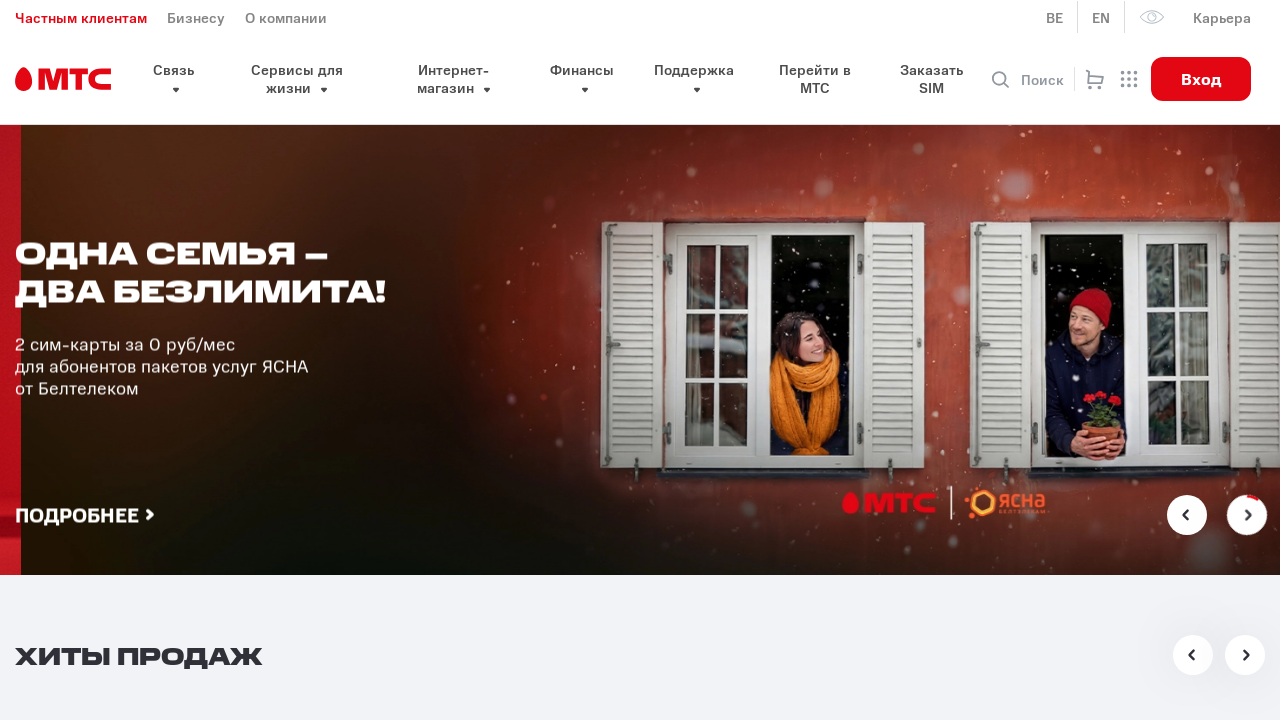